Opens Spotify in one tab, then opens Wynk Music in a new tab, closes the current tab, and quits the browser

Starting URL: https://open.spotify.com/

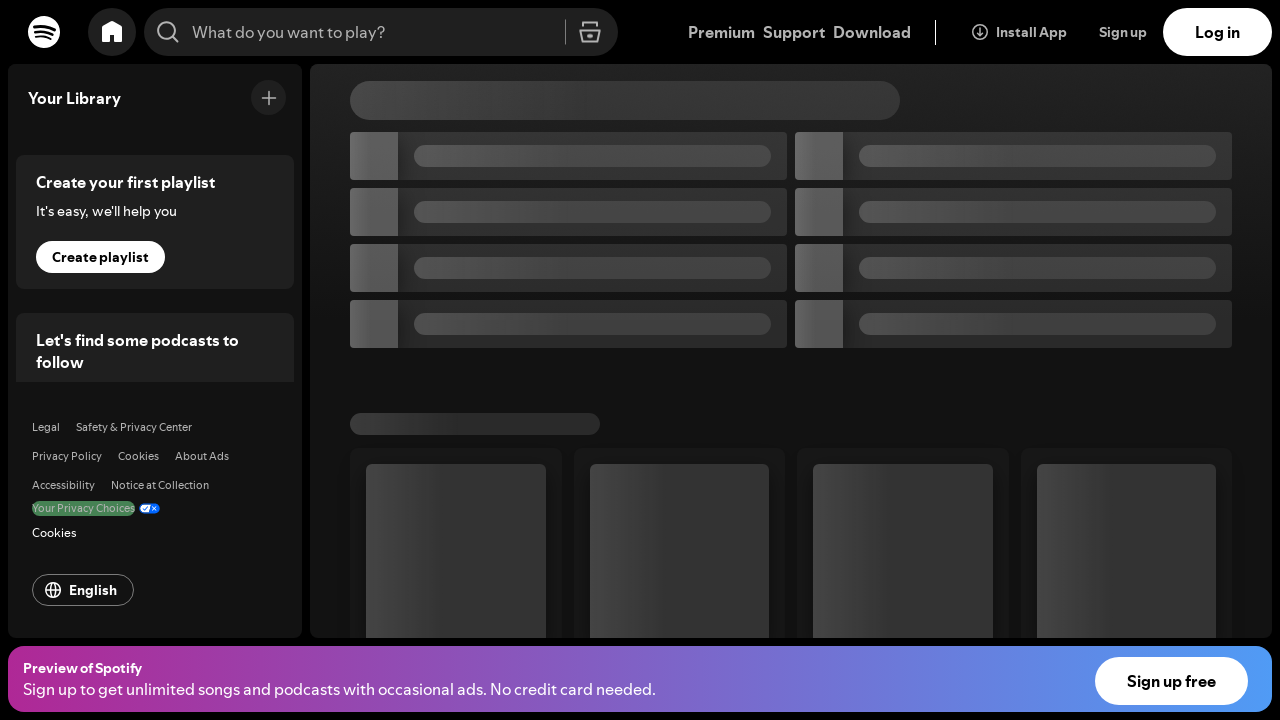

Opened a new tab
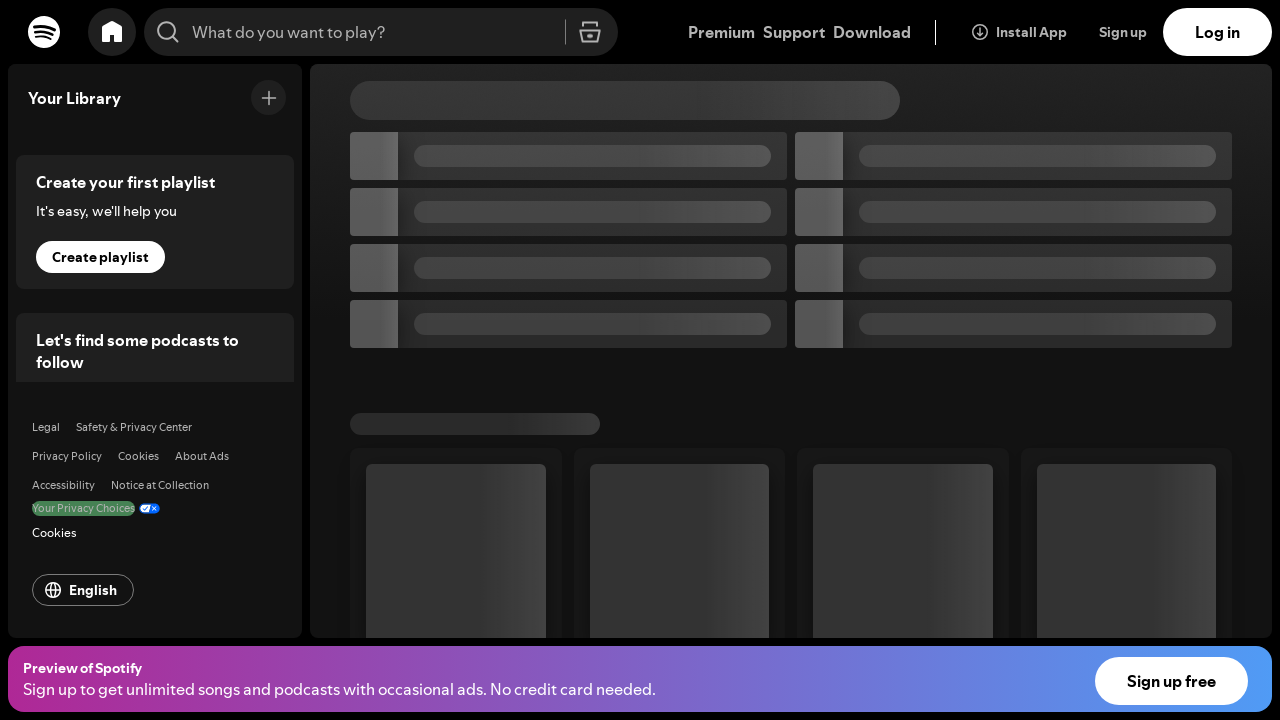

Navigated to Wynk Music in the new tab
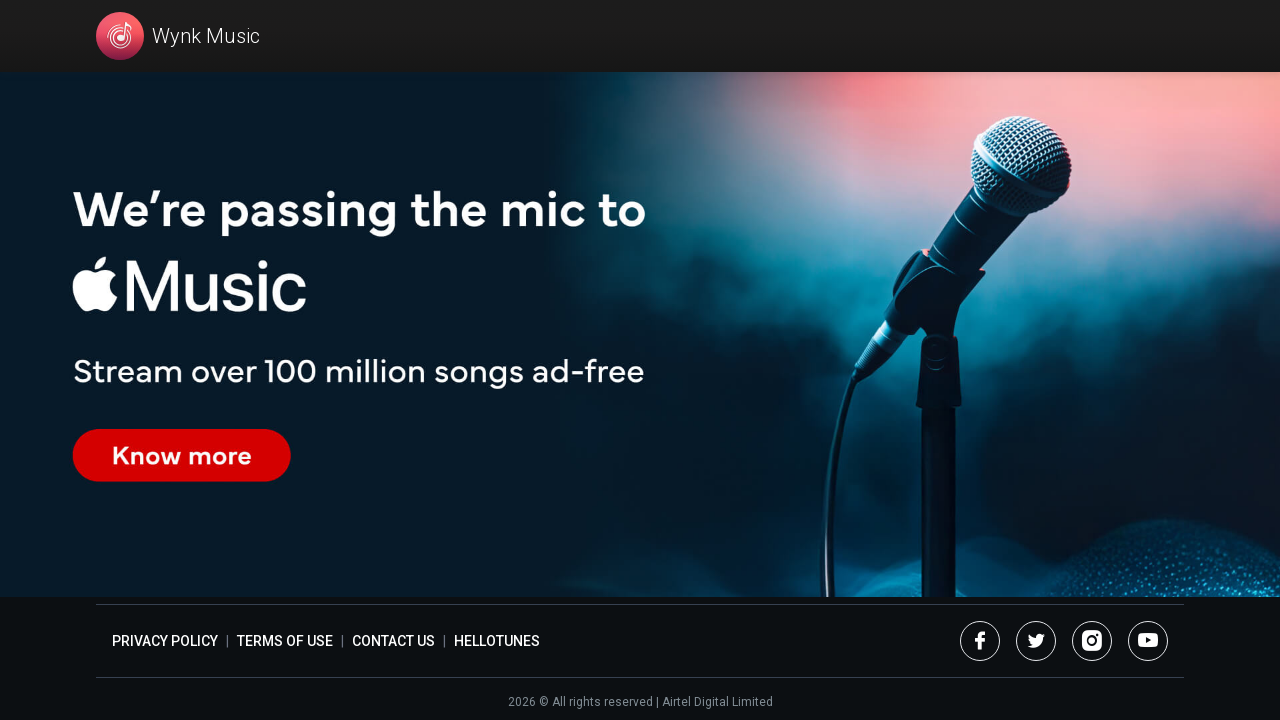

Closed the Wynk Music tab
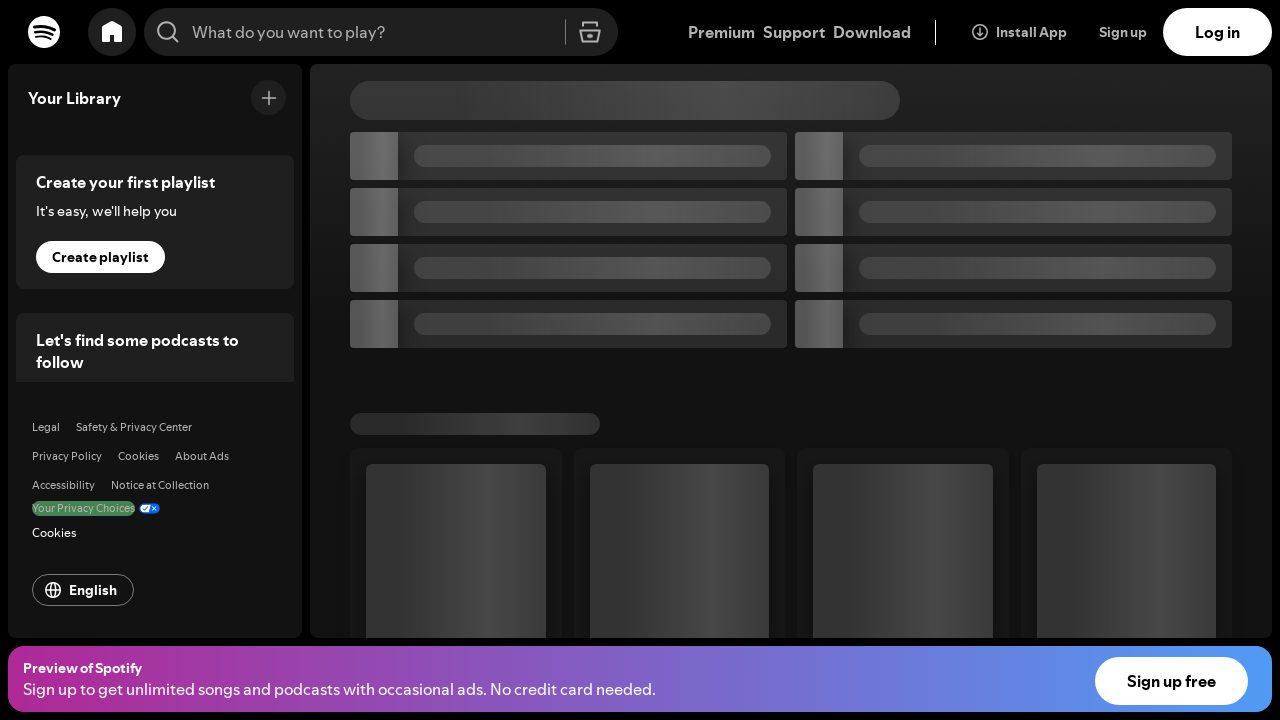

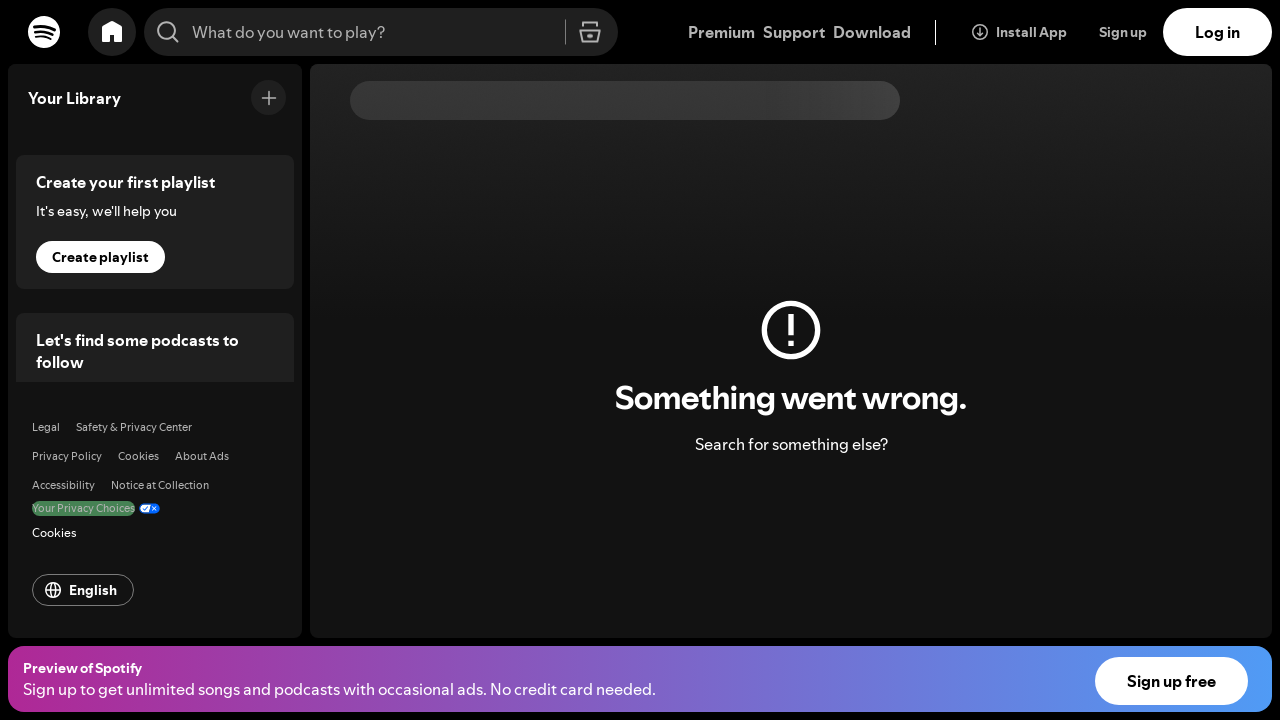